Verifies that the Python menu item is highlighted as active

Starting URL: https://www.python.org/

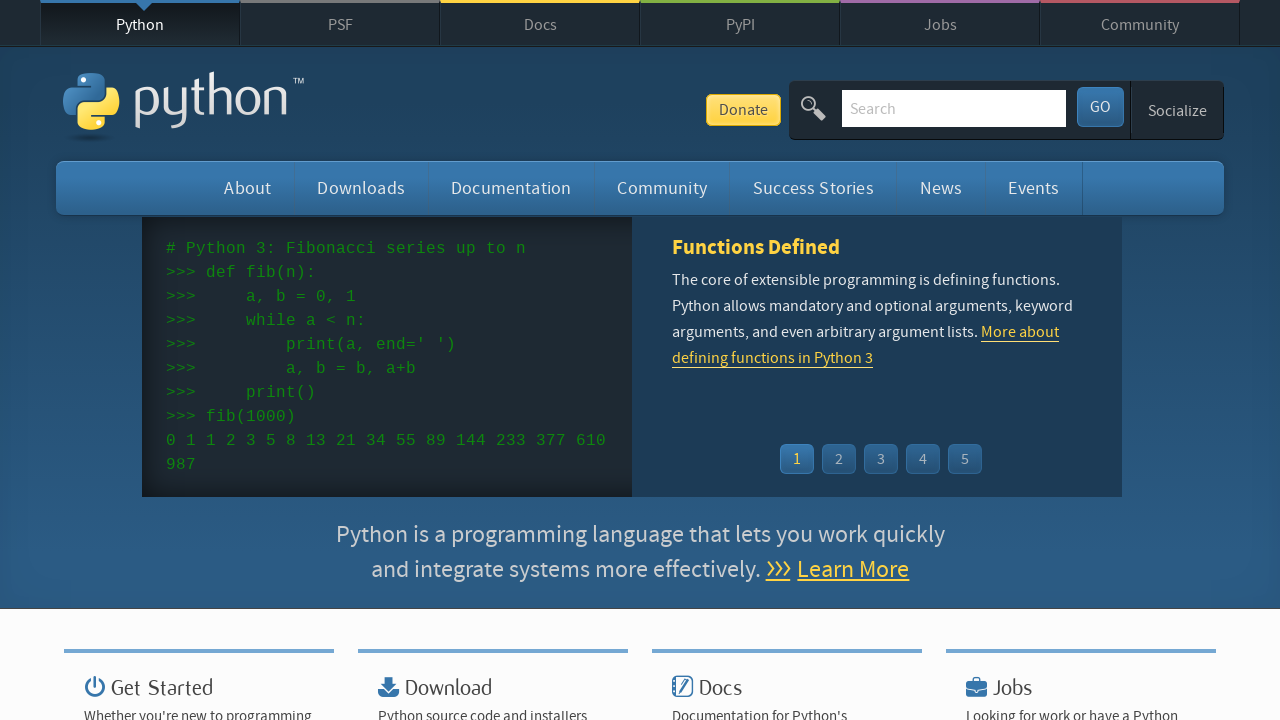

Navigated to https://www.python.org/
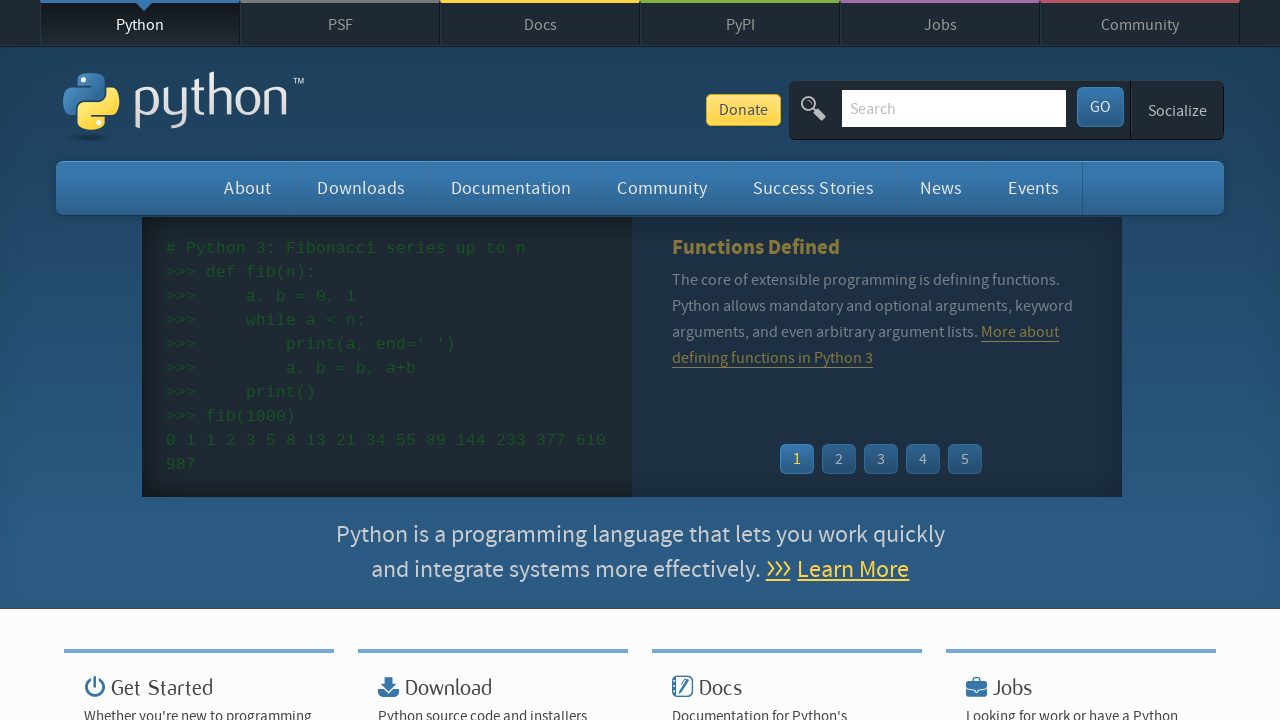

Located menu items in navigation
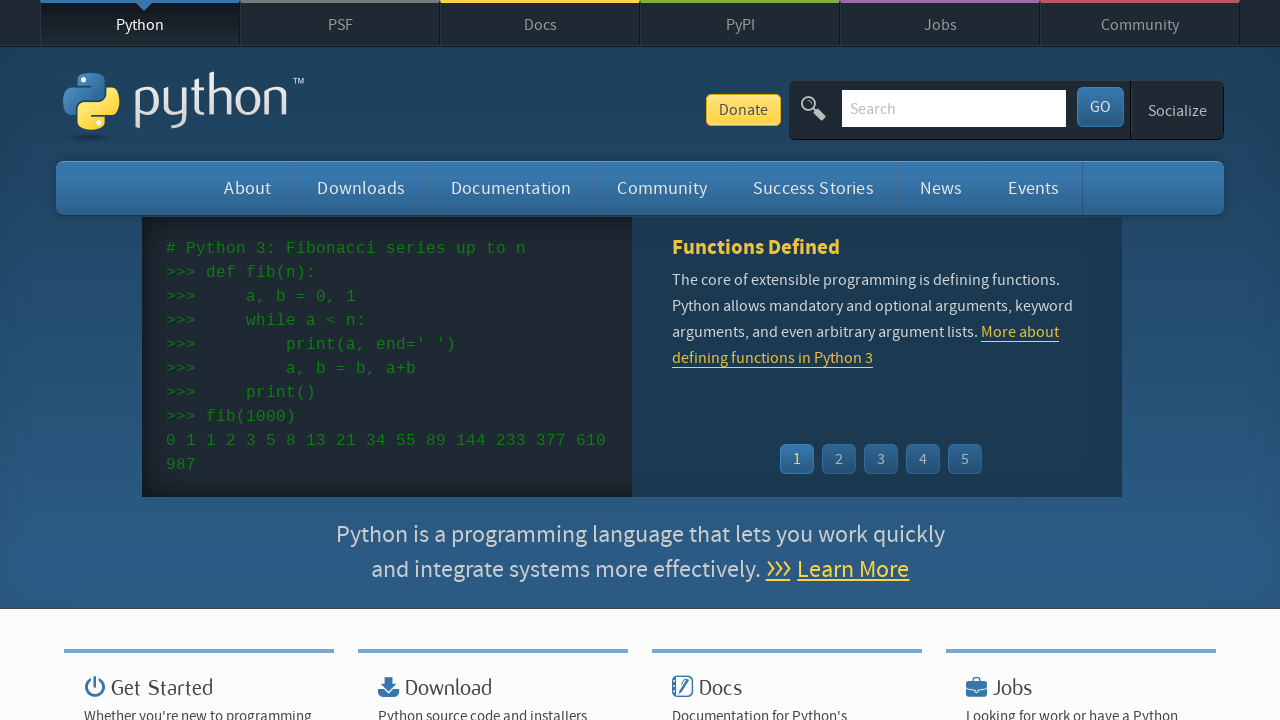

Retrieved class attribute from first menu item
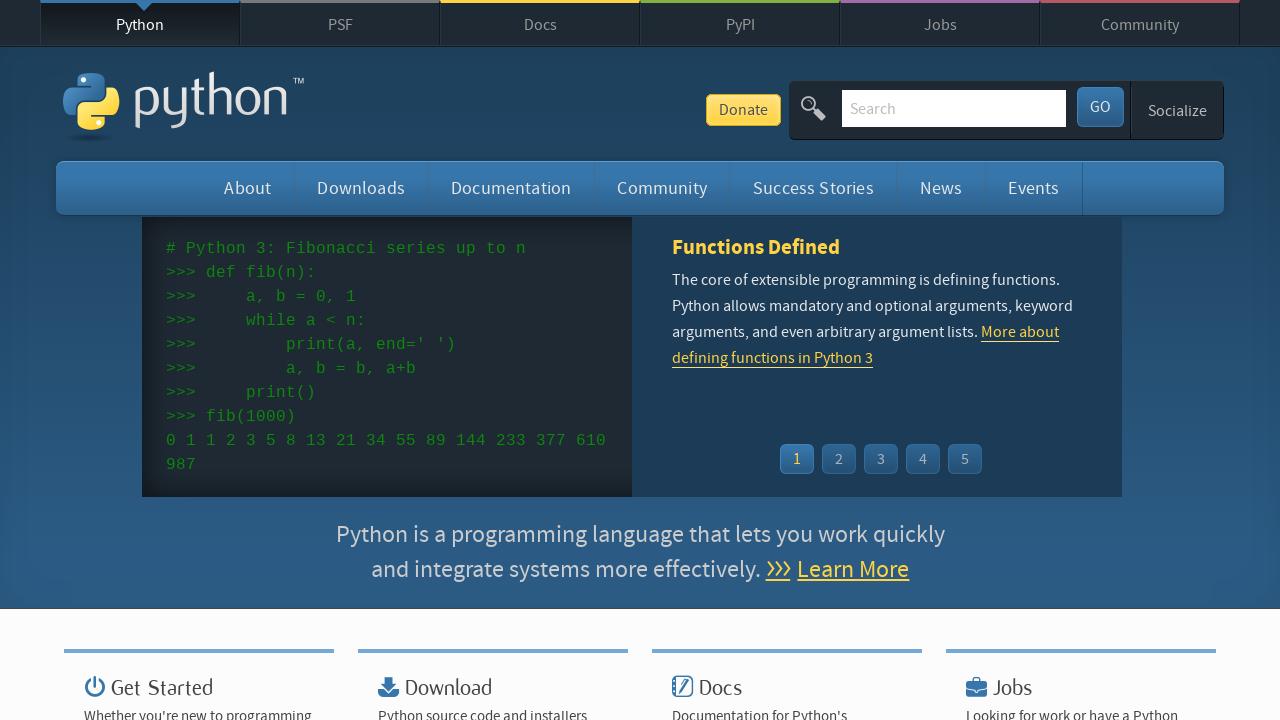

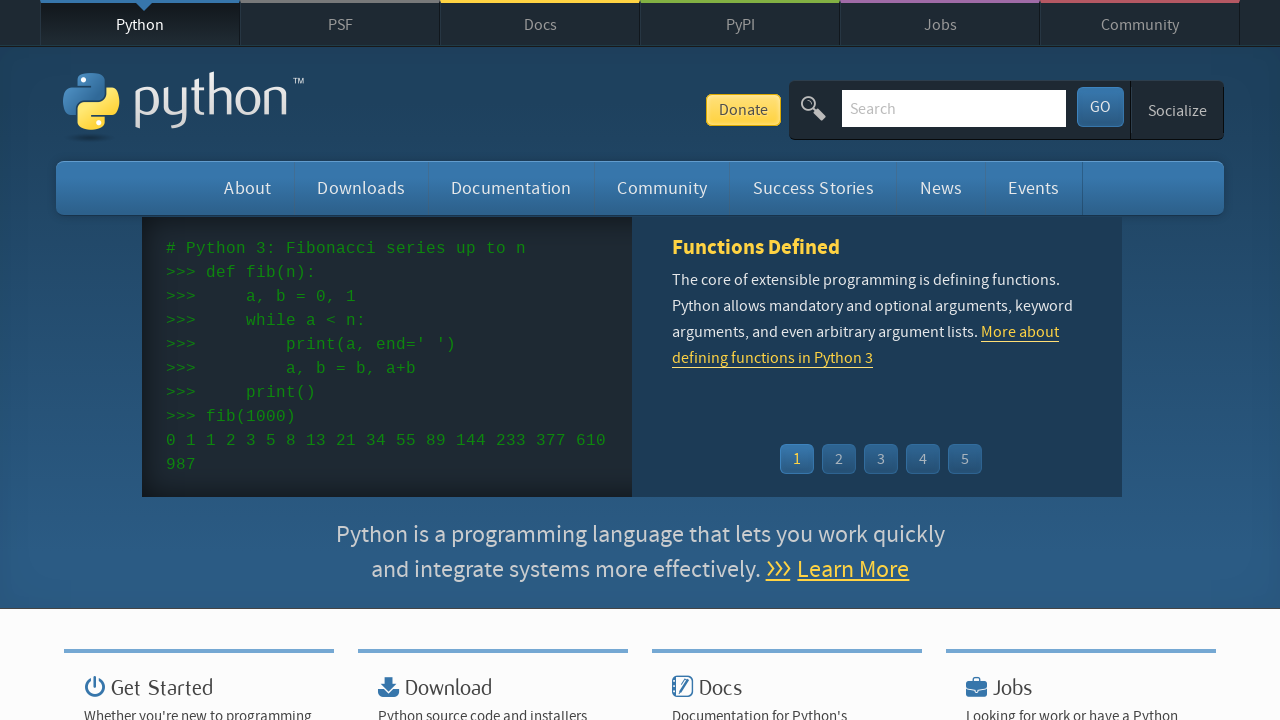